Navigates to Fashion Bug website and verifies that navigation links with category collections are present on the page.

Starting URL: https://fashionbug.lk/

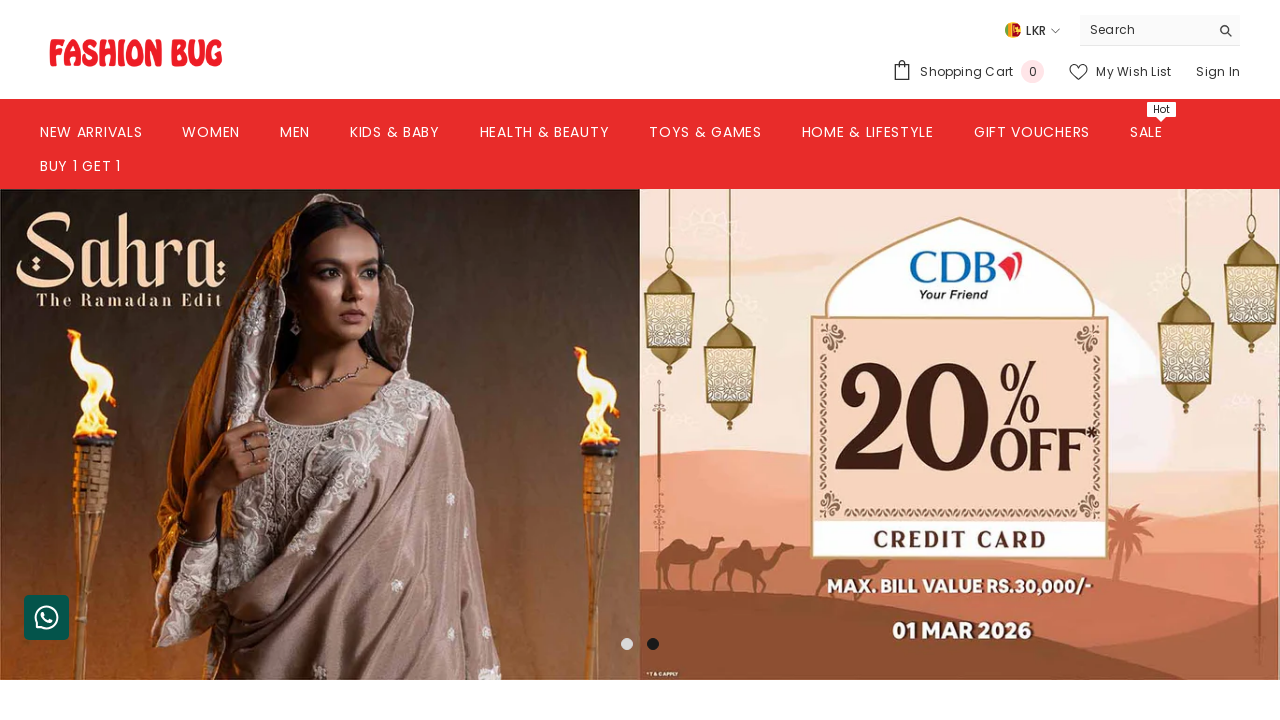

Set viewport size to 1920x1080
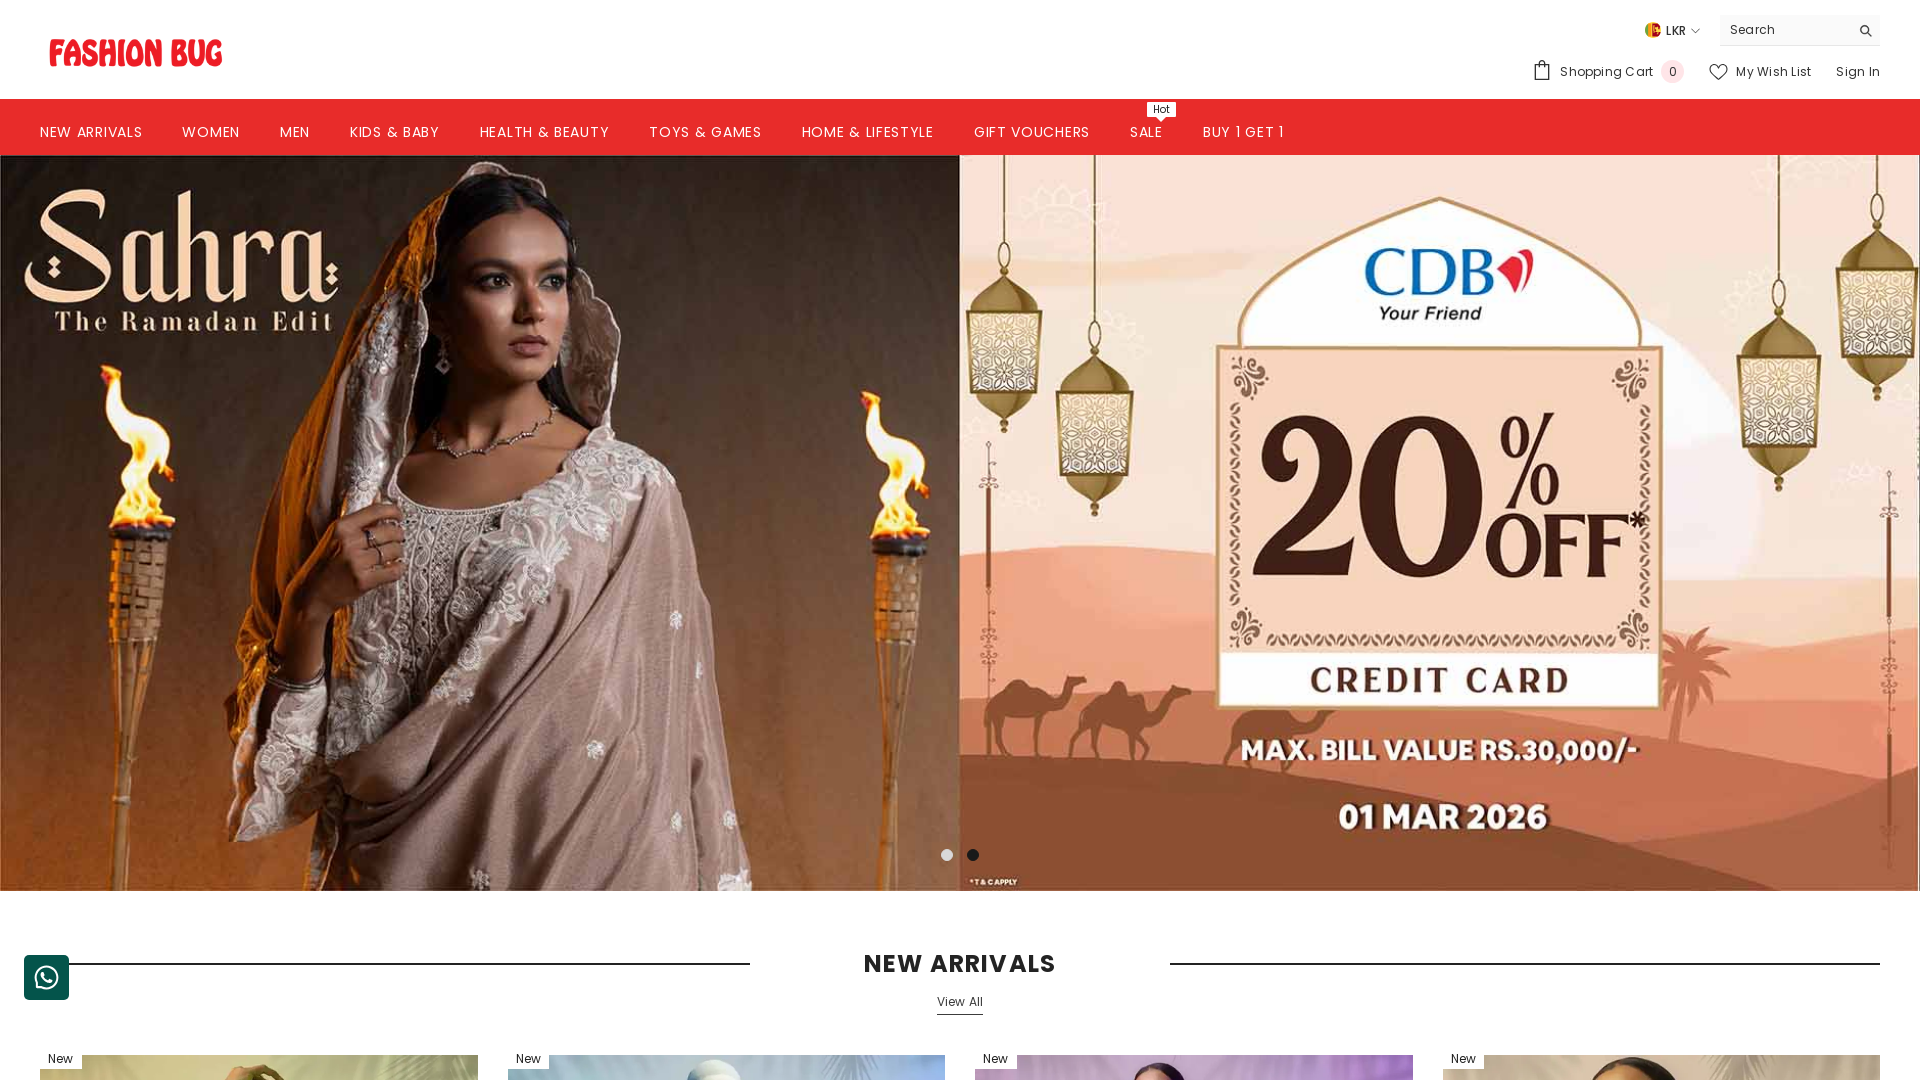

Page fully loaded and network idle
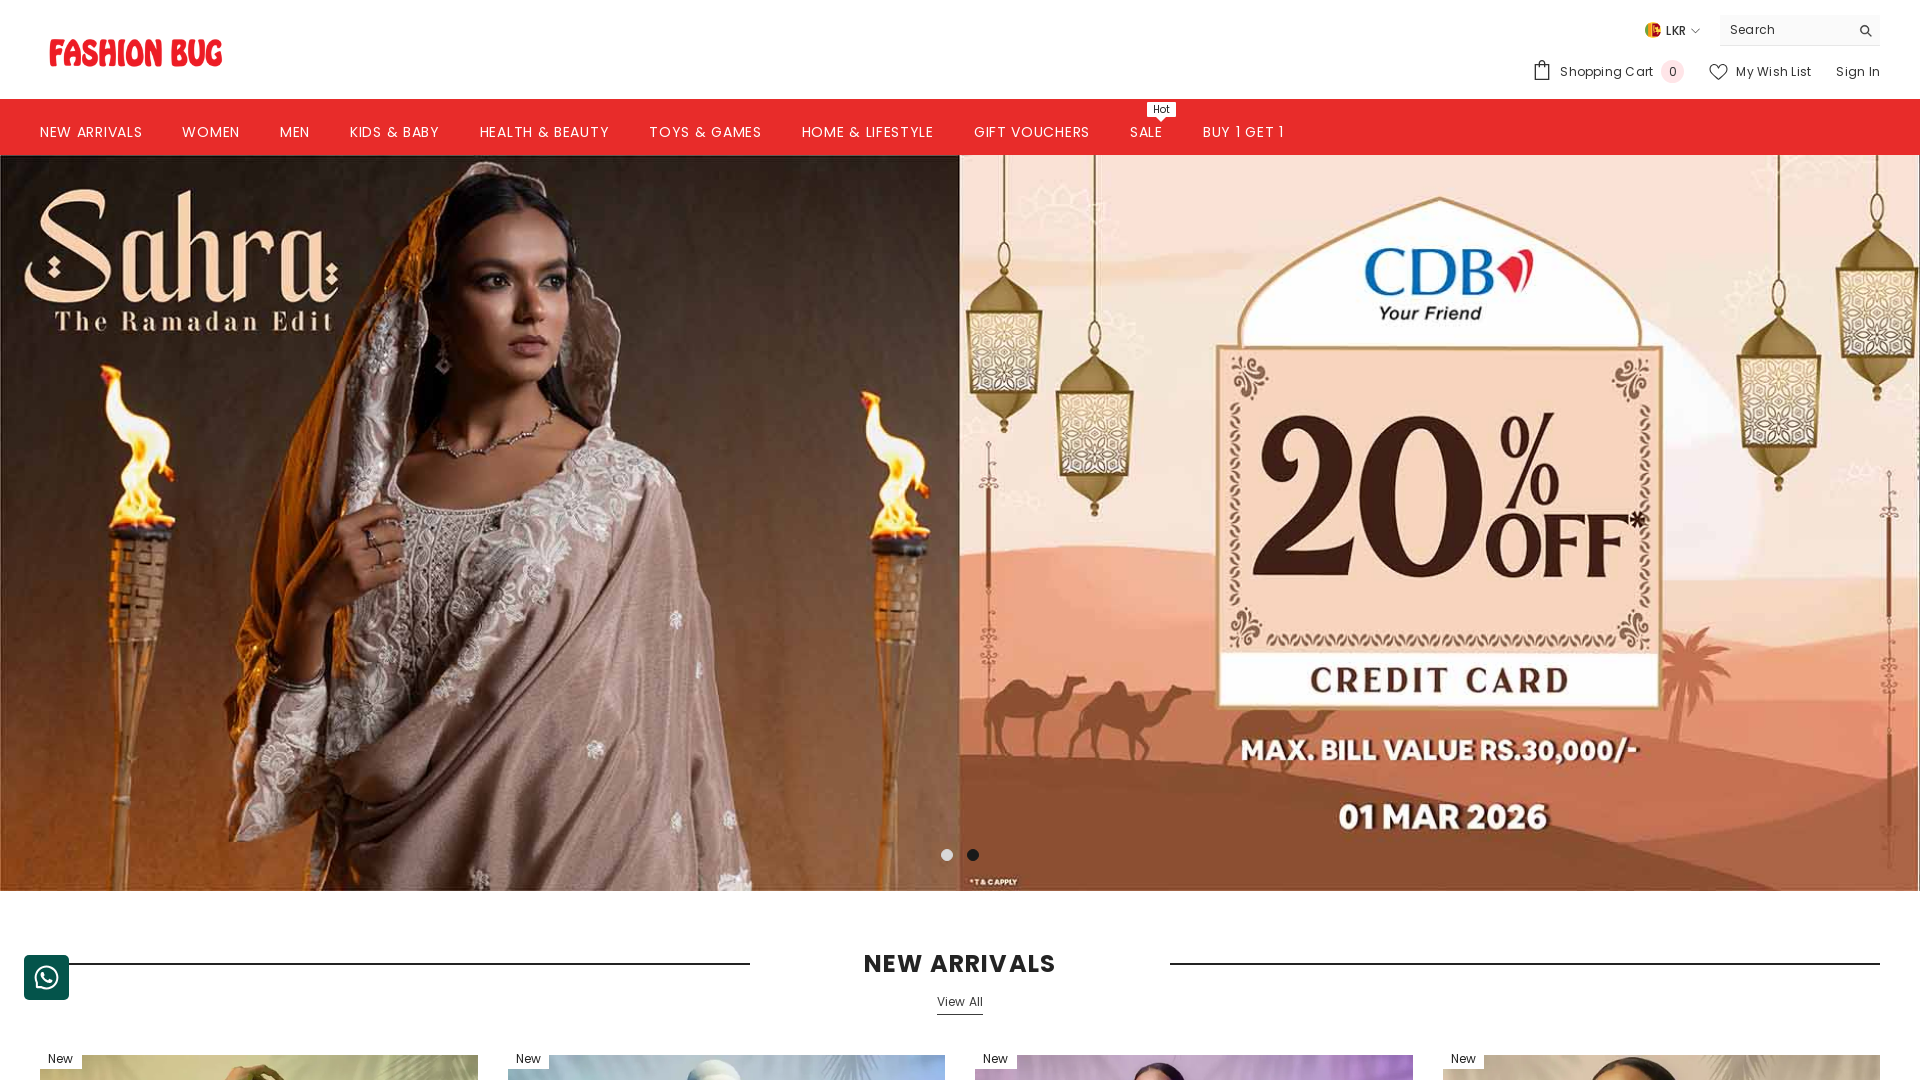

Navigation links selector found on page
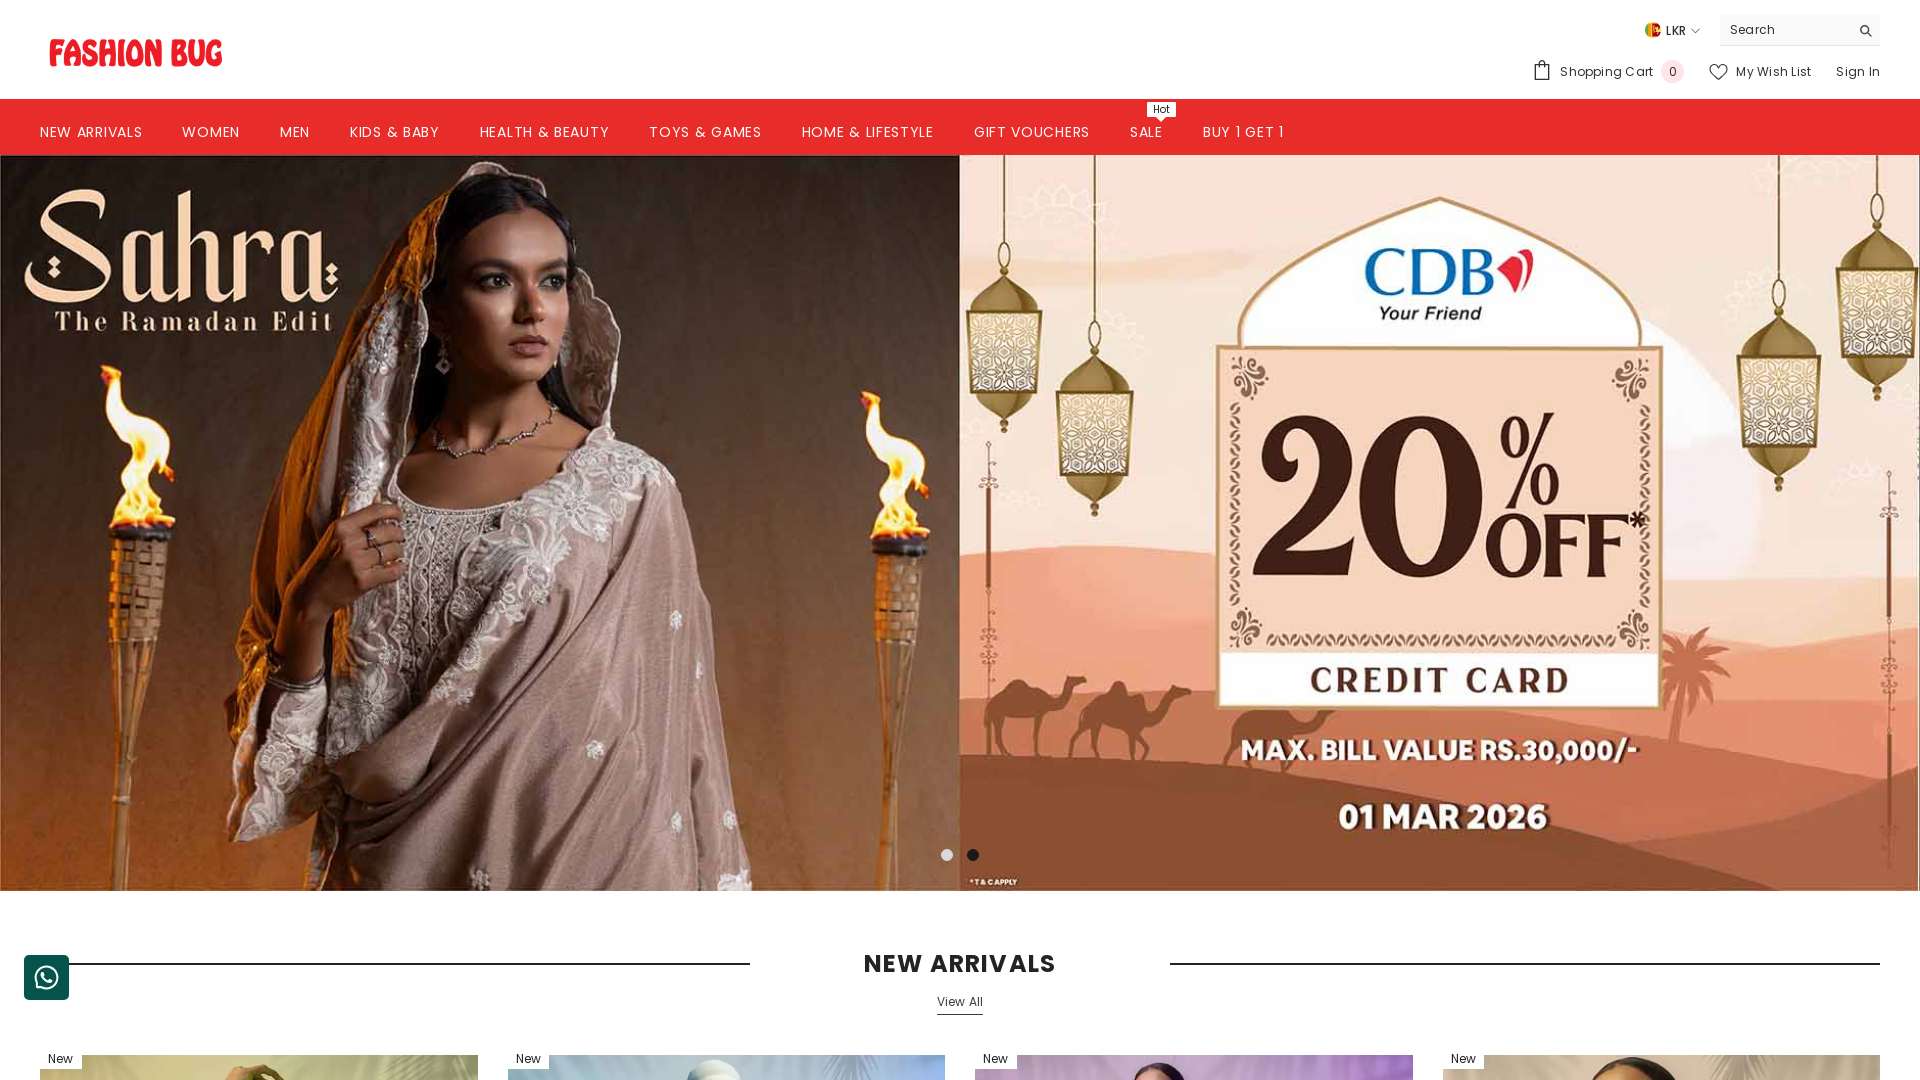

Retrieved 451 navigation links from page
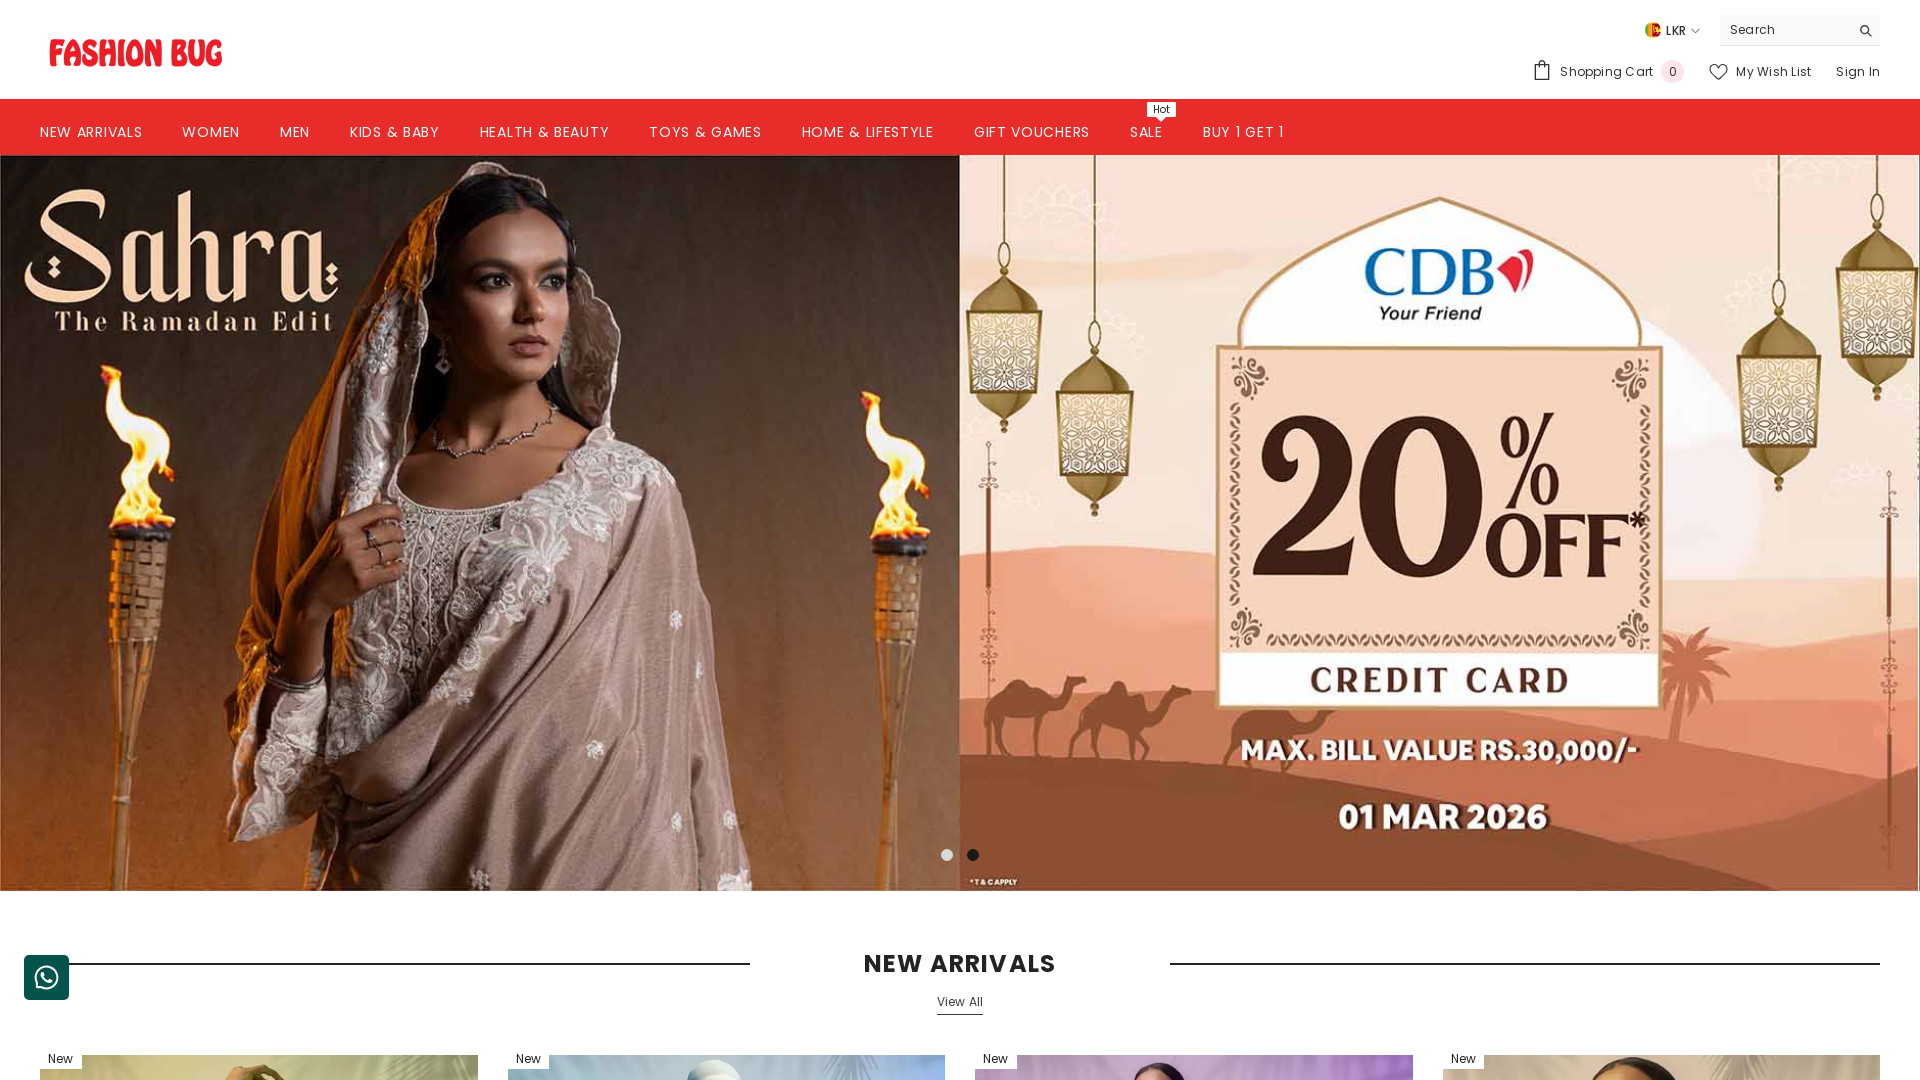

Assertion passed: navigation links with category collections are present on Fashion Bug website
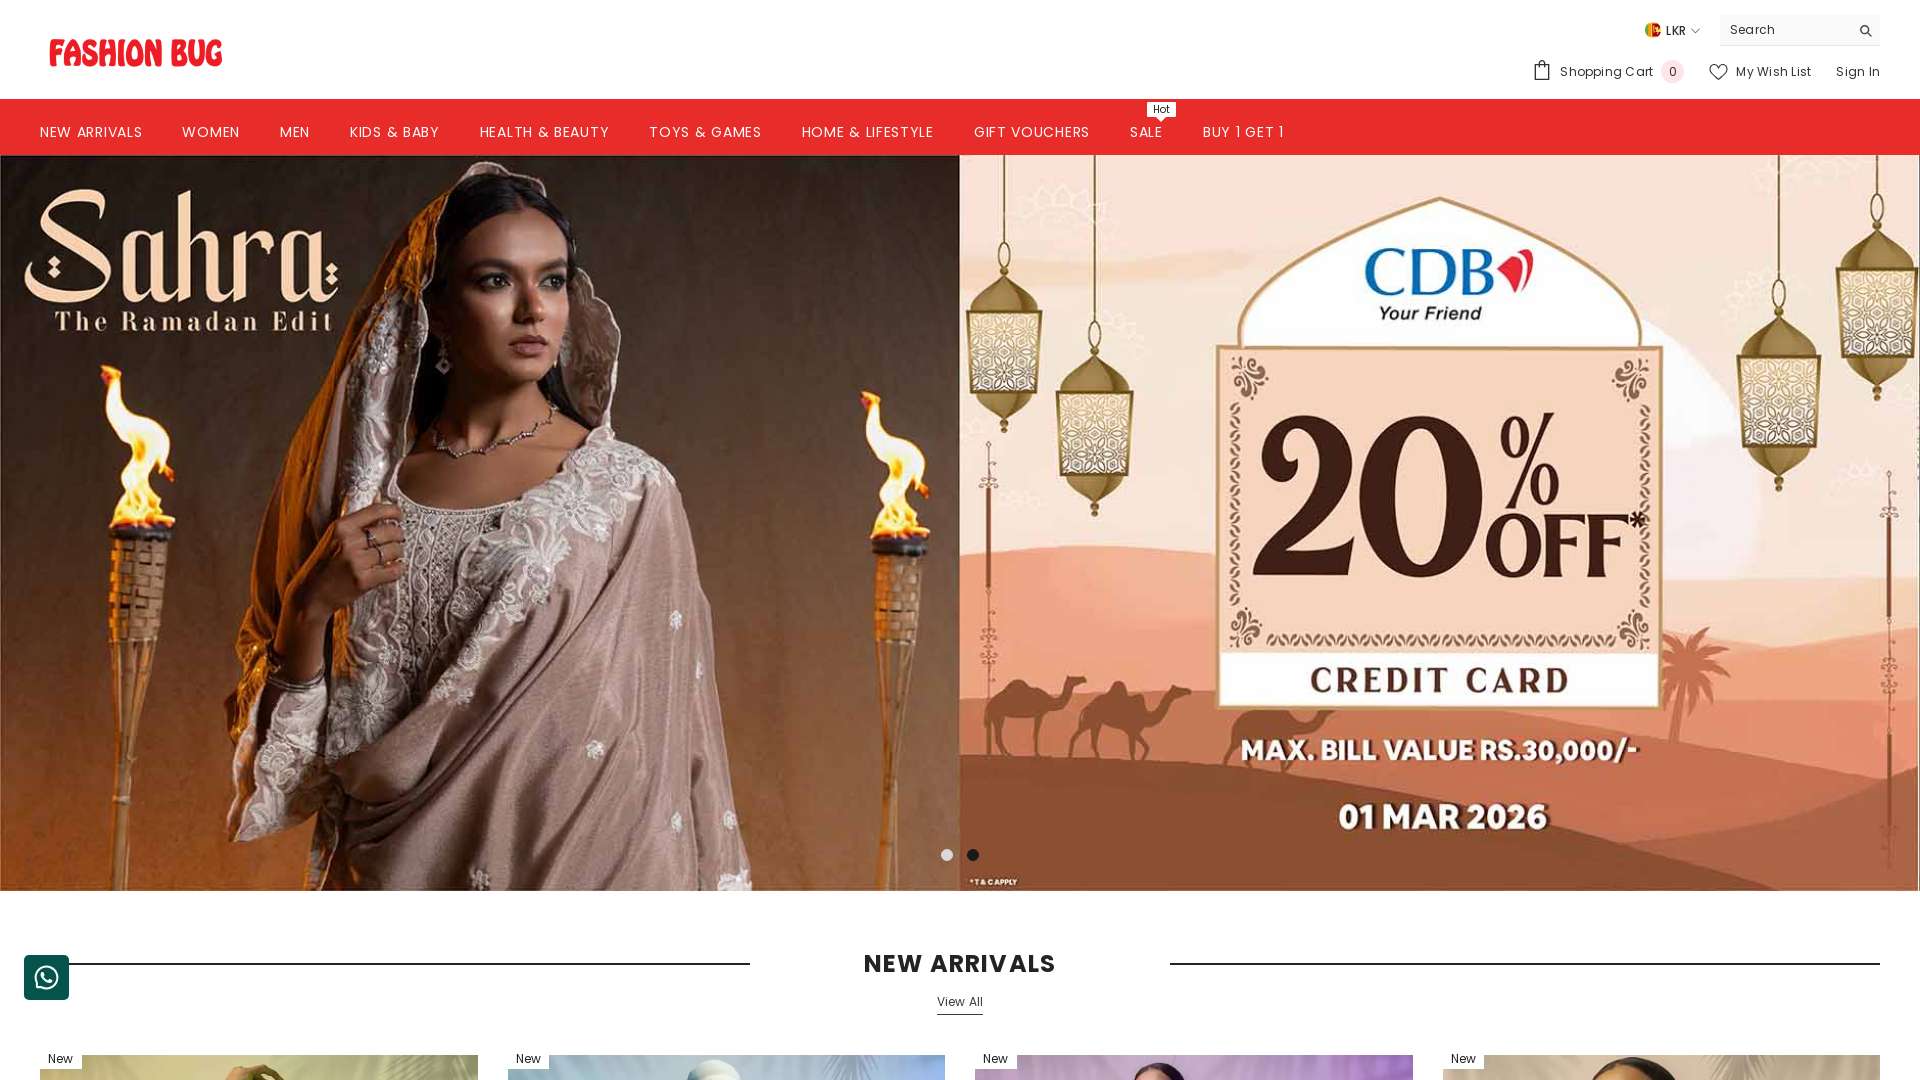

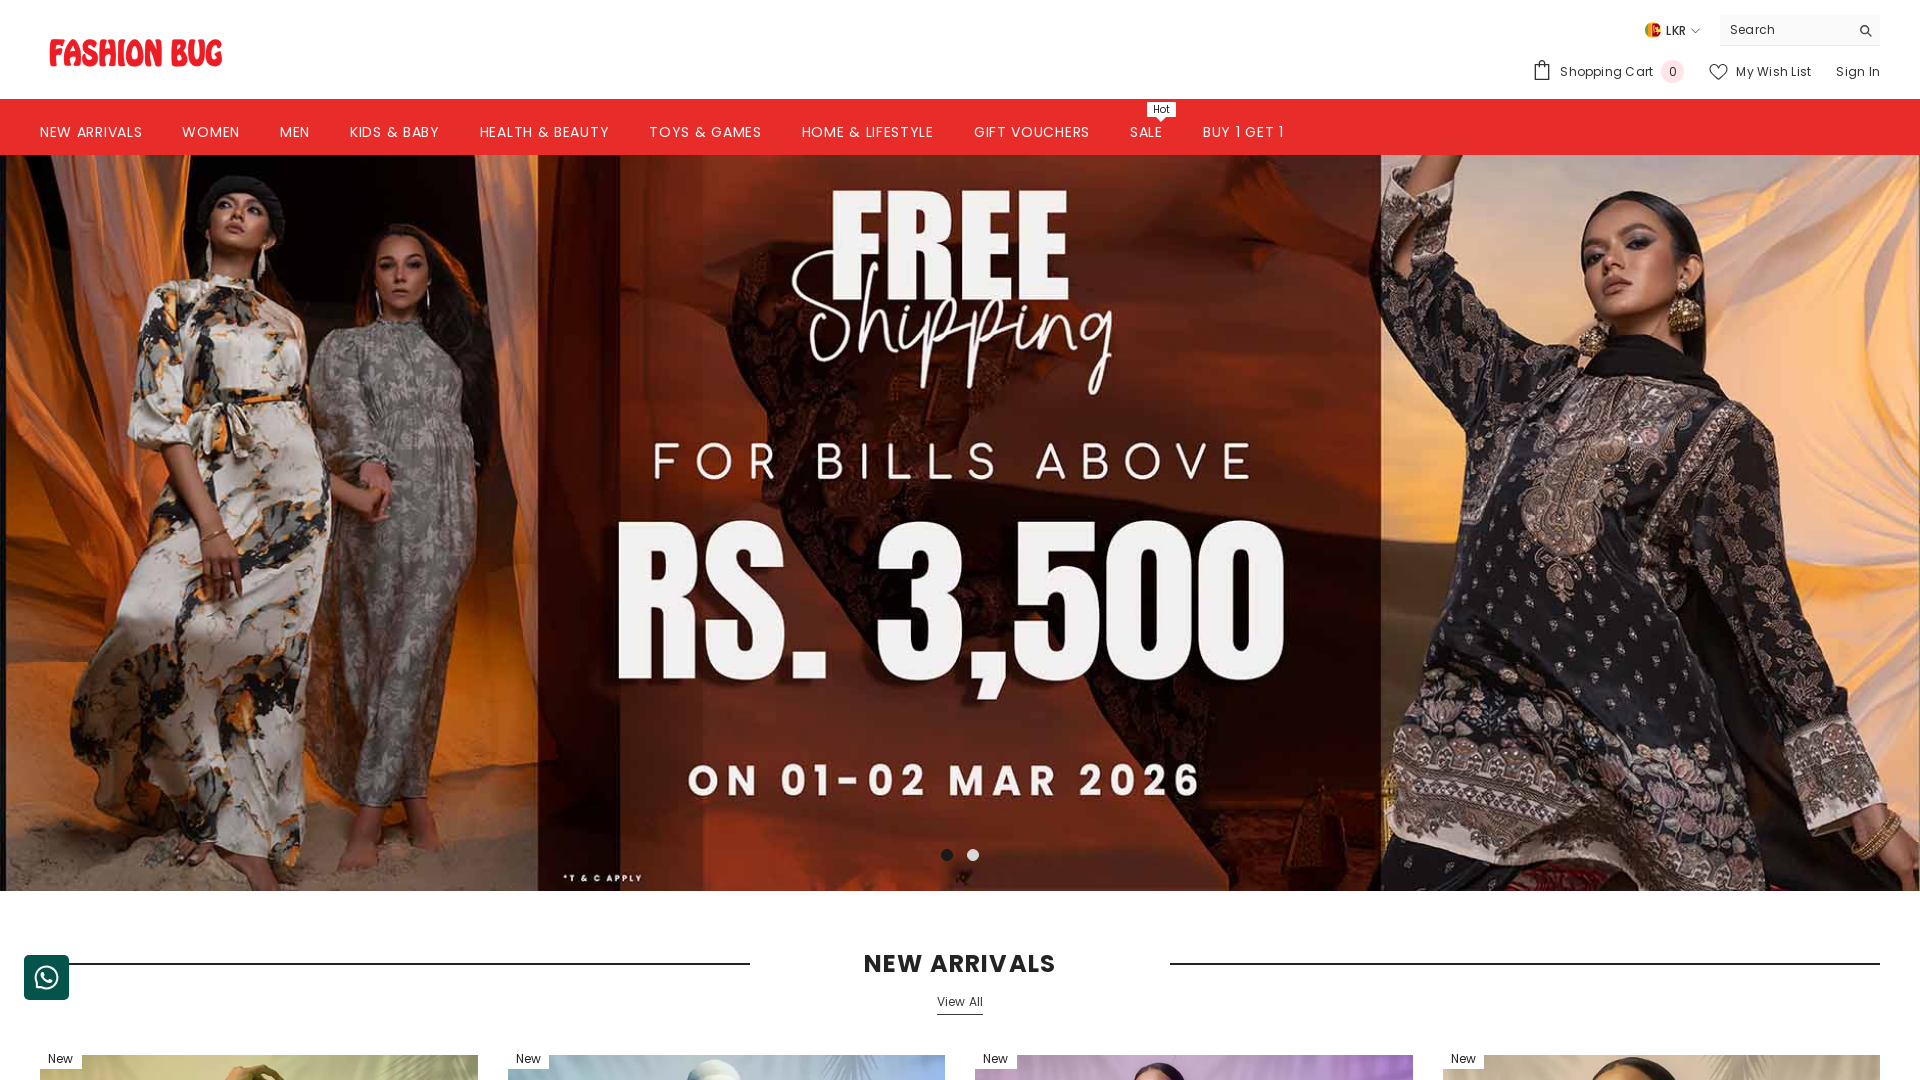